Navigates to the inputs page and clicks the Home link to verify navigation works correctly

Starting URL: https://practice.cydeo.com/inputs

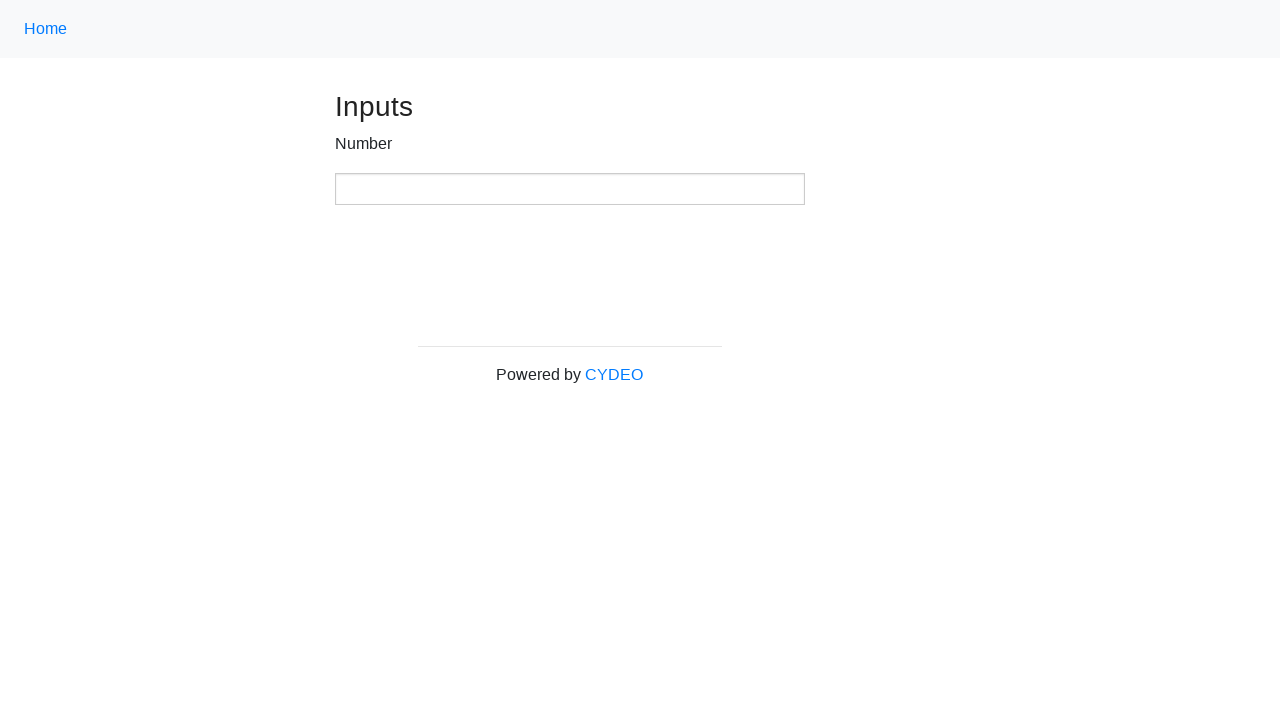

Clicked Home link using class selector at (46, 29) on a.nav-link
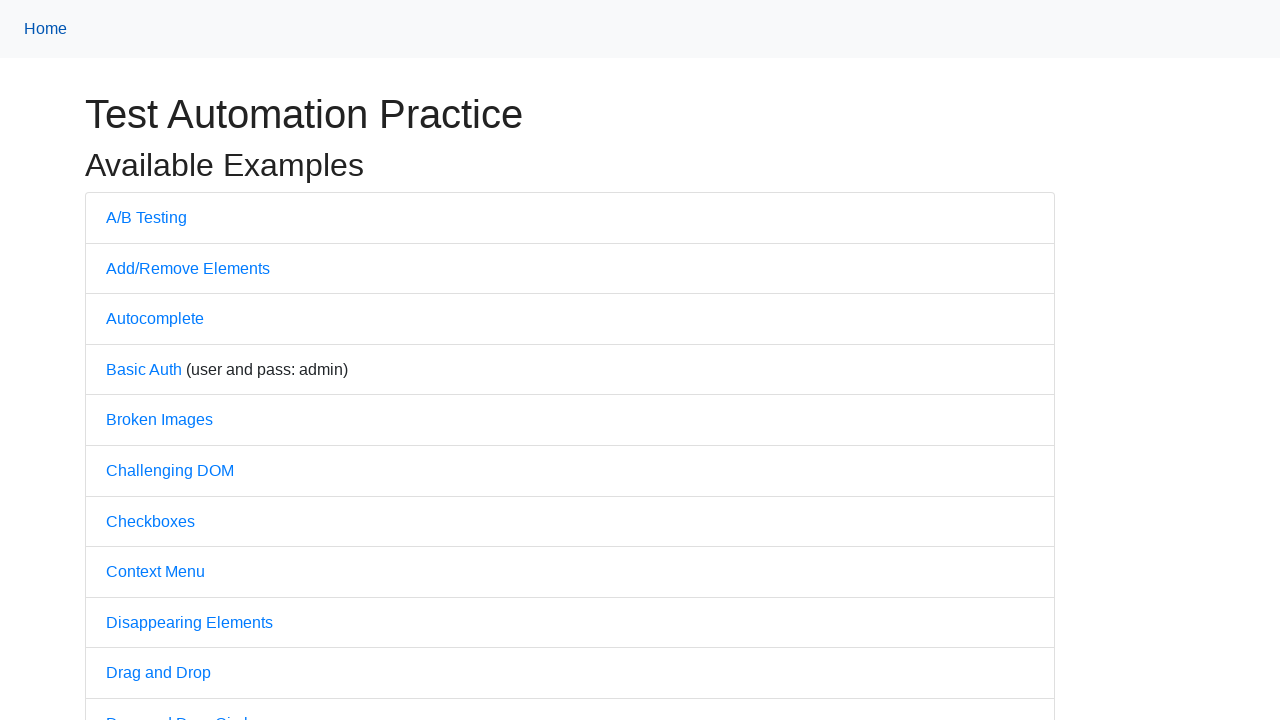

Verified page title is 'Practice'
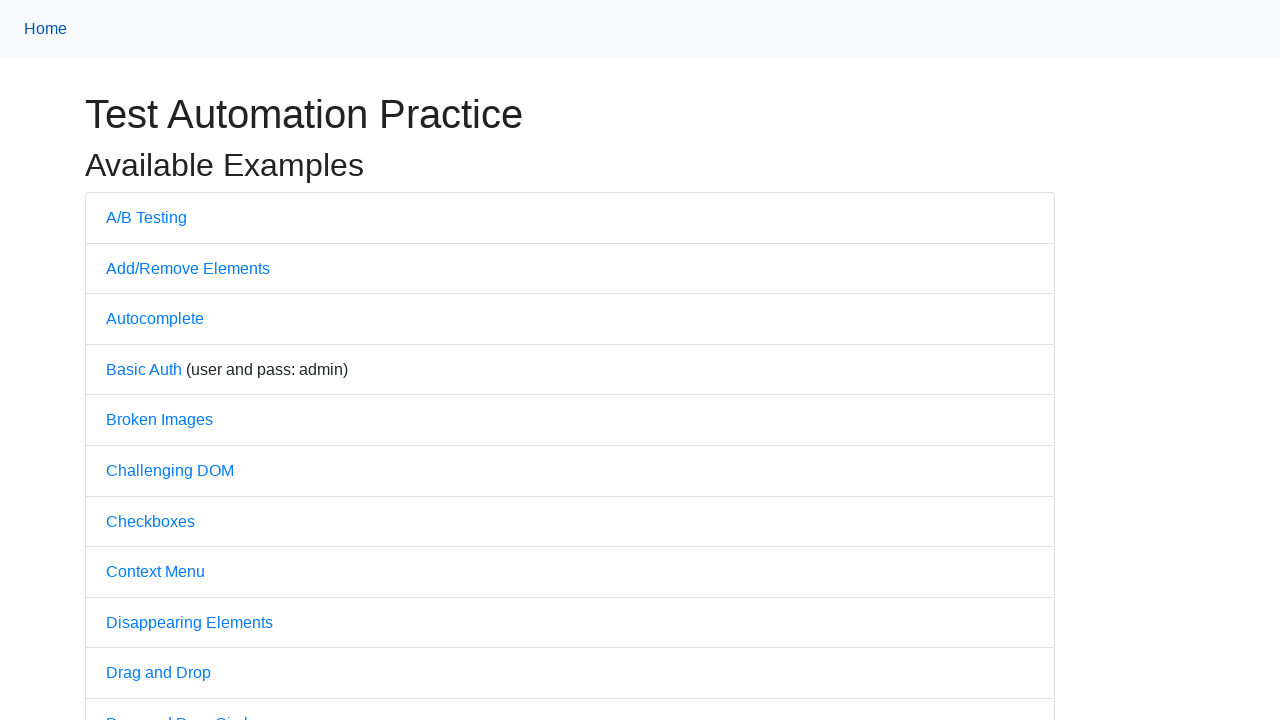

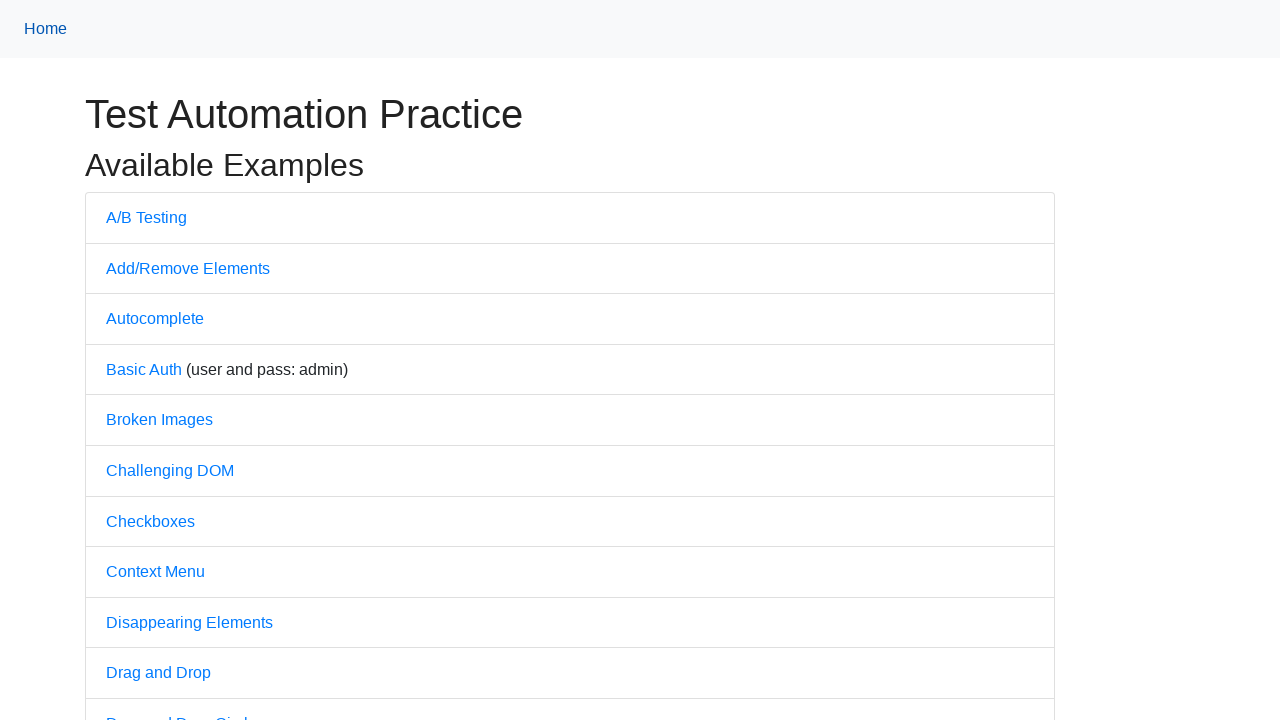